Tests a state dropdown by selecting 'Texas' from the dropdown menu and verifying the selection was successful

Starting URL: https://testcenter.techproeducation.com/index.php?page=dropdown

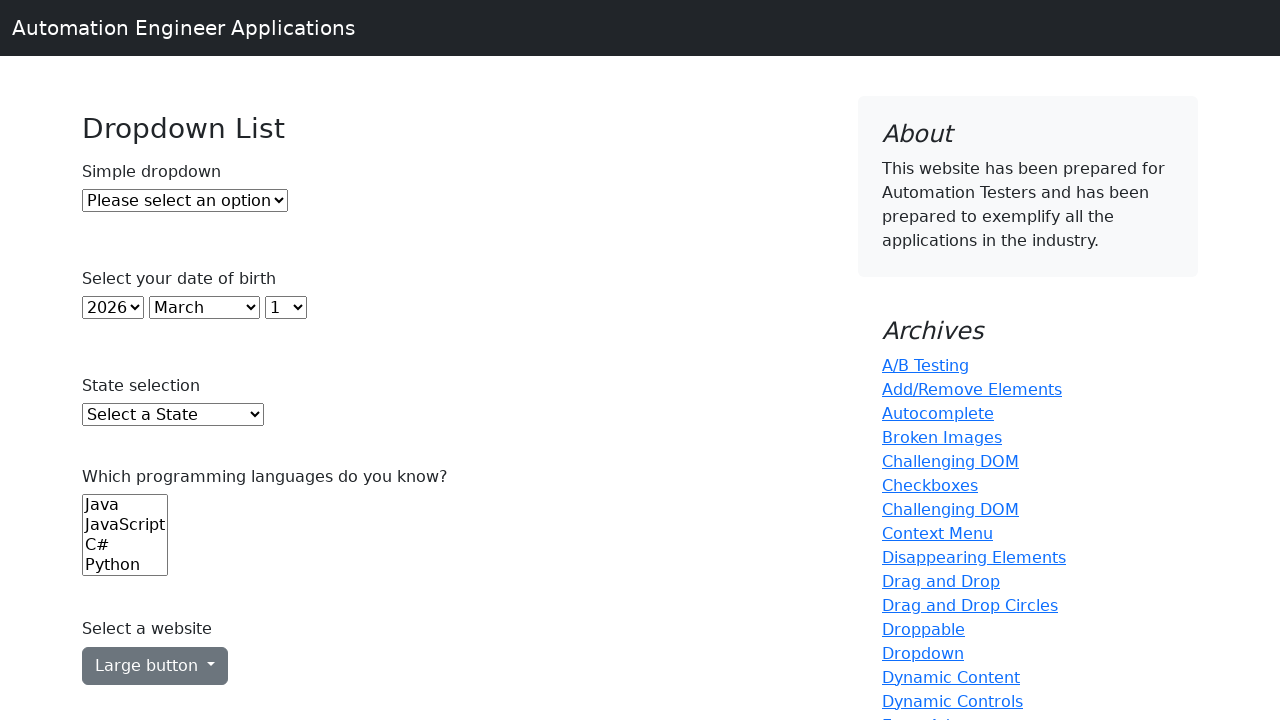

State dropdown selector #state is now visible
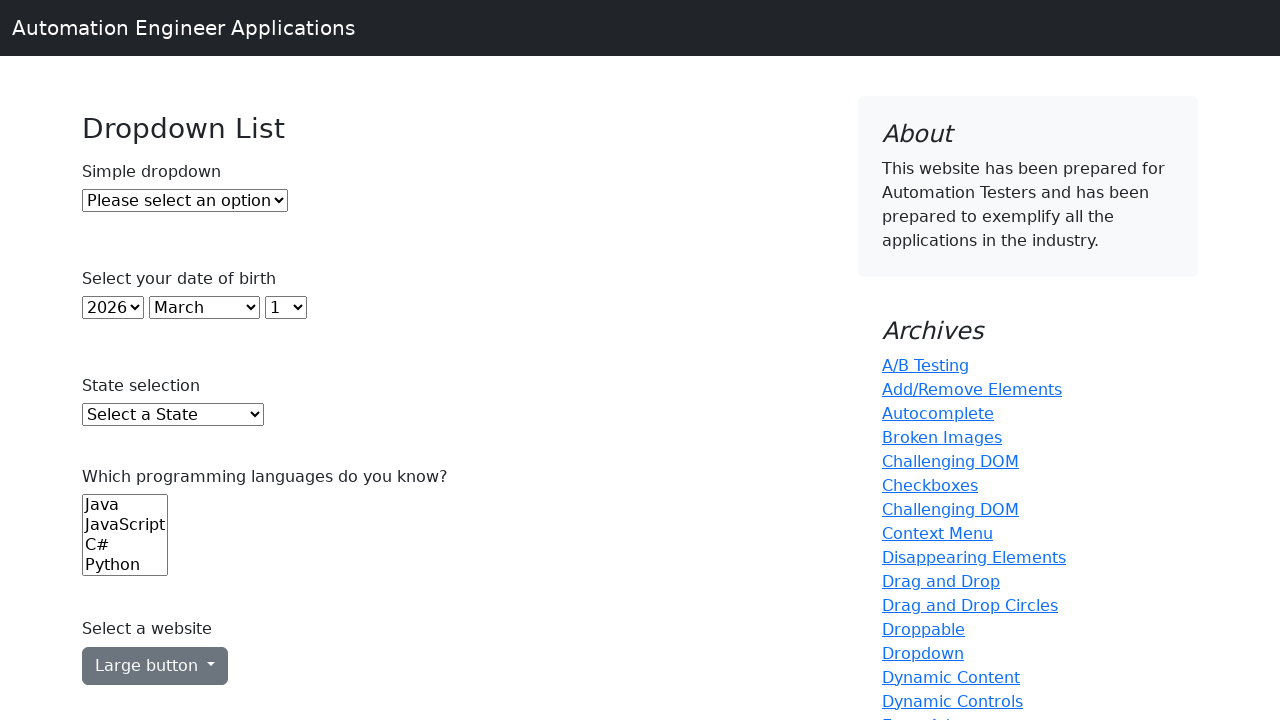

Selected 'Texas' from the state dropdown on #state
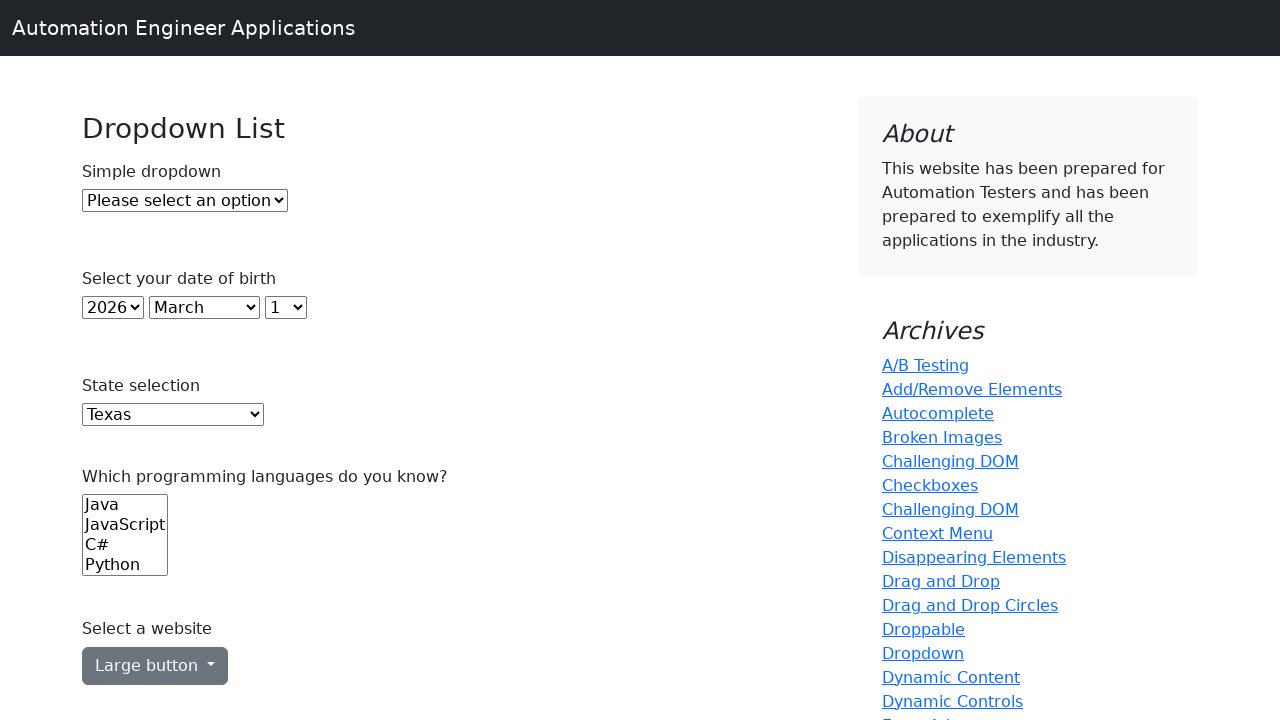

Retrieved the selected value from state dropdown
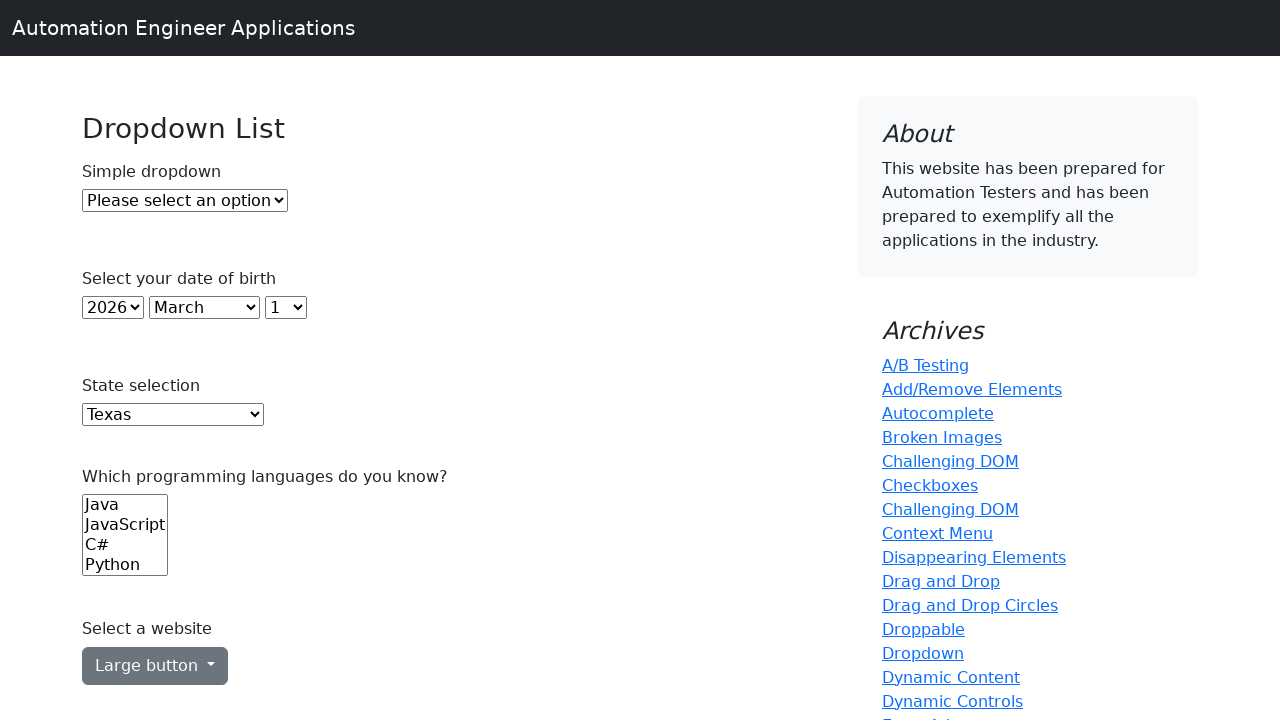

Verified that 'Texas' (TX) is selected in the state dropdown
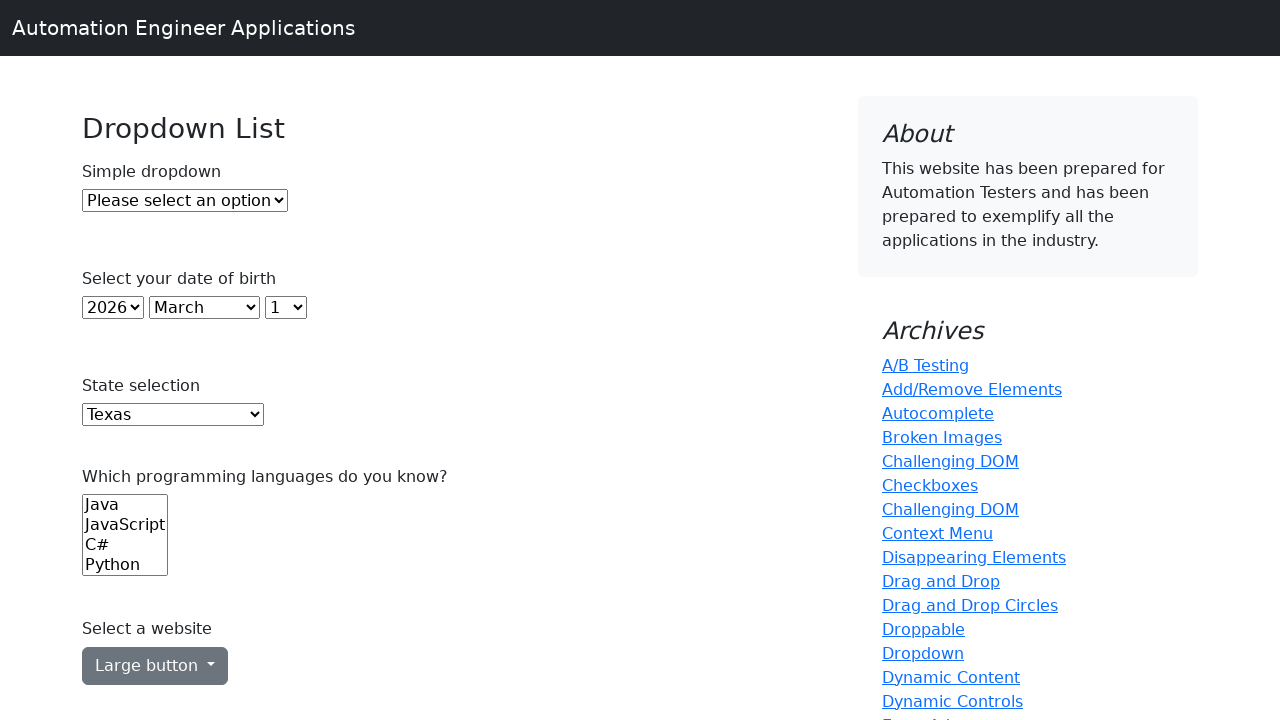

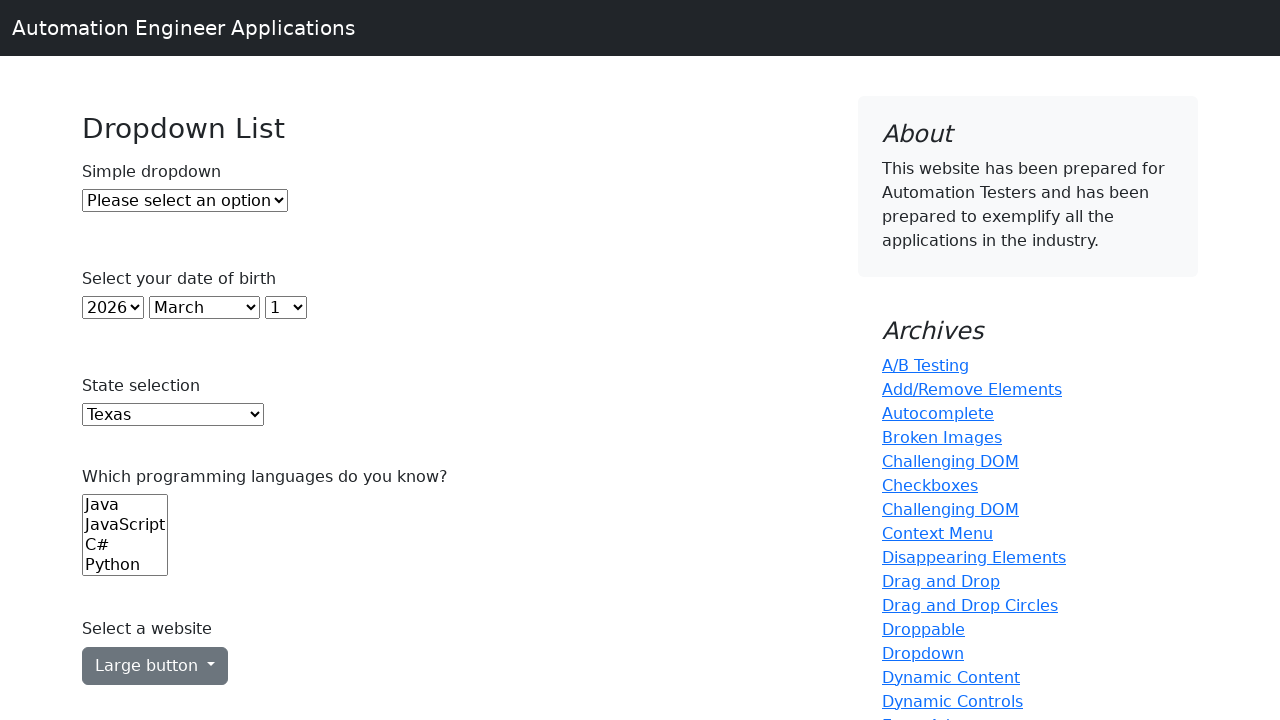